Tests multi-window browser functionality by opening a new window, navigating to a second site to extract a course name, then switching back to the original window and filling a form field with the extracted text.

Starting URL: https://rahulshettyacademy.com/angularpractice/

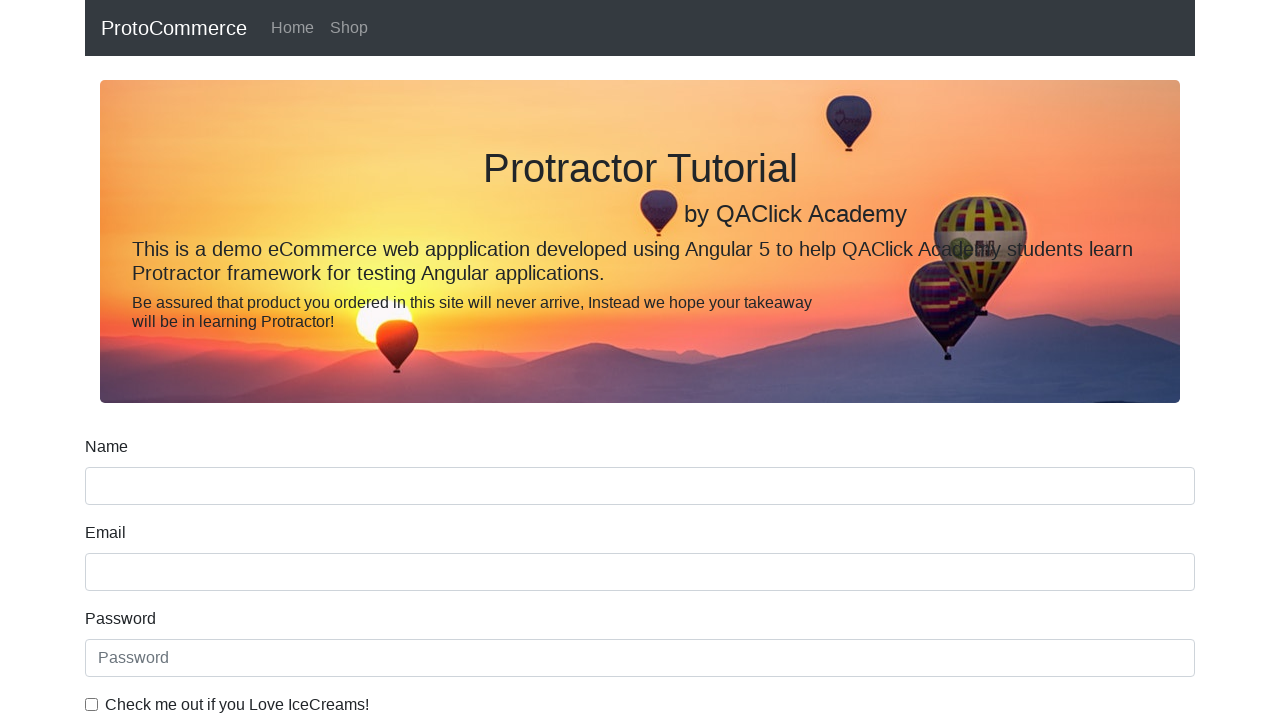

Opened a new browser window/tab
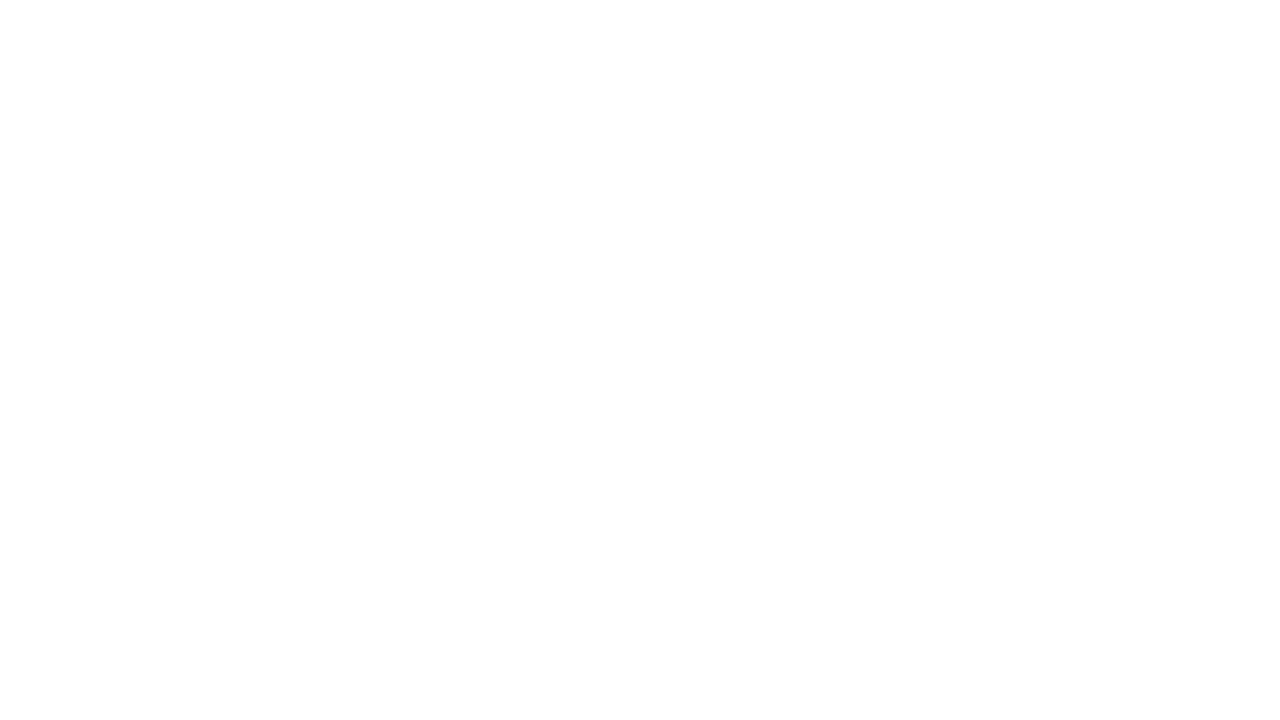

Navigated to https://rahulshettyacademy.com in new window
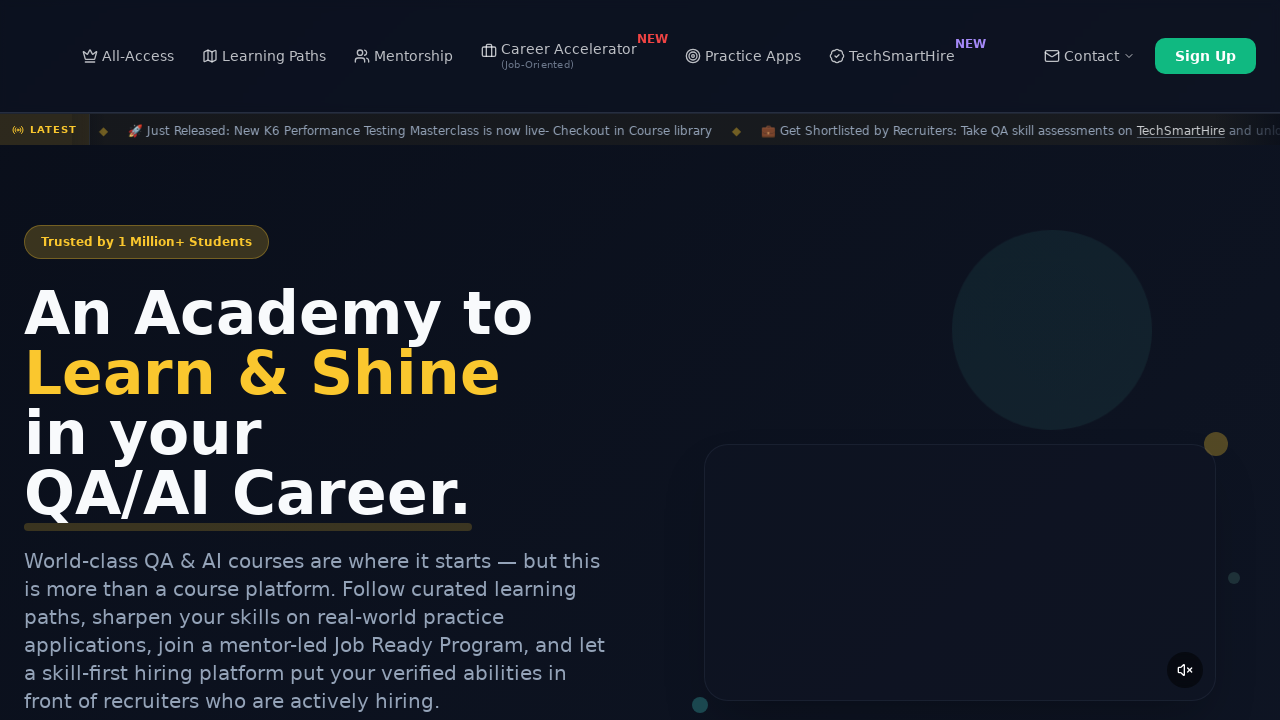

Waited for course links to load on second site
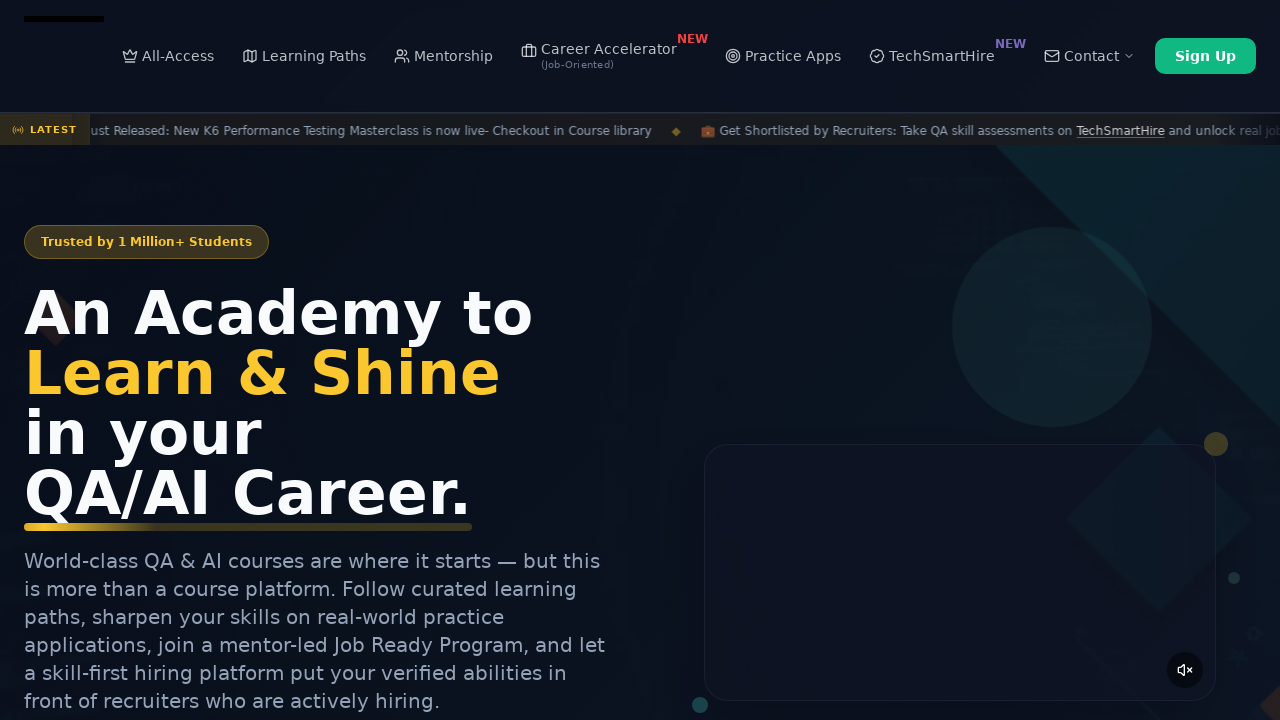

Located all course link elements
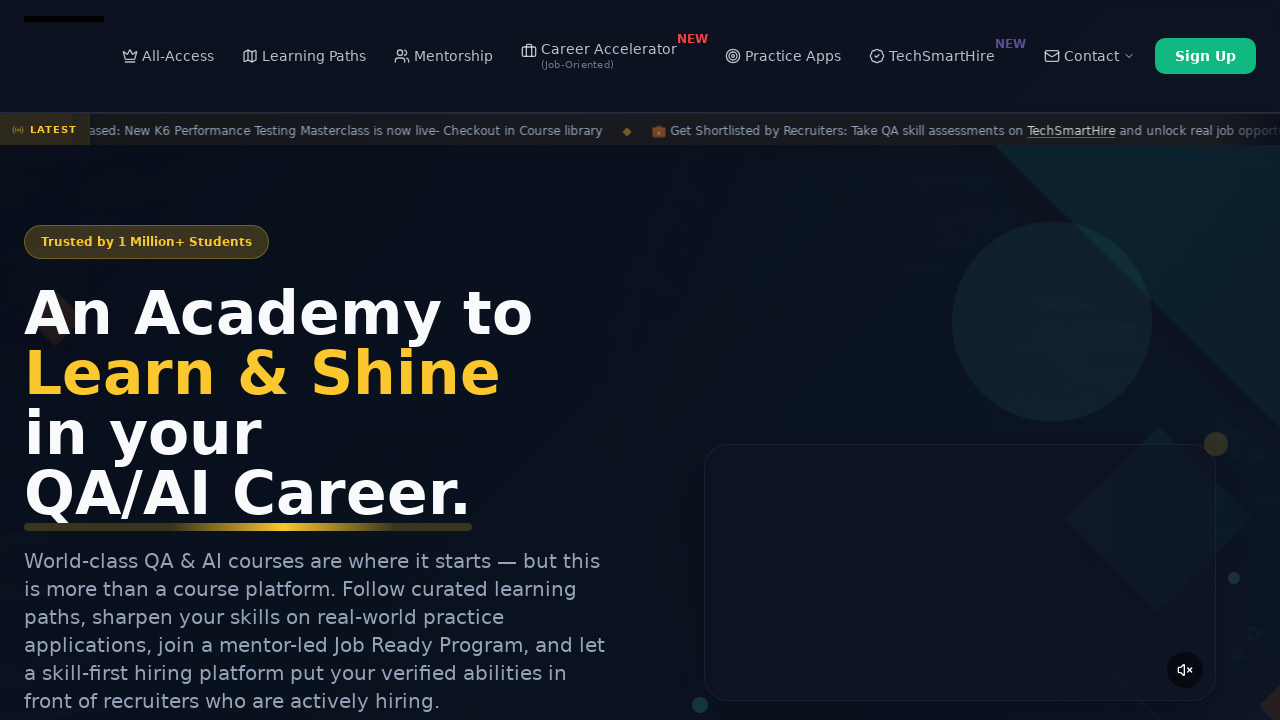

Extracted course name: 'Playwright Testing' from second course link
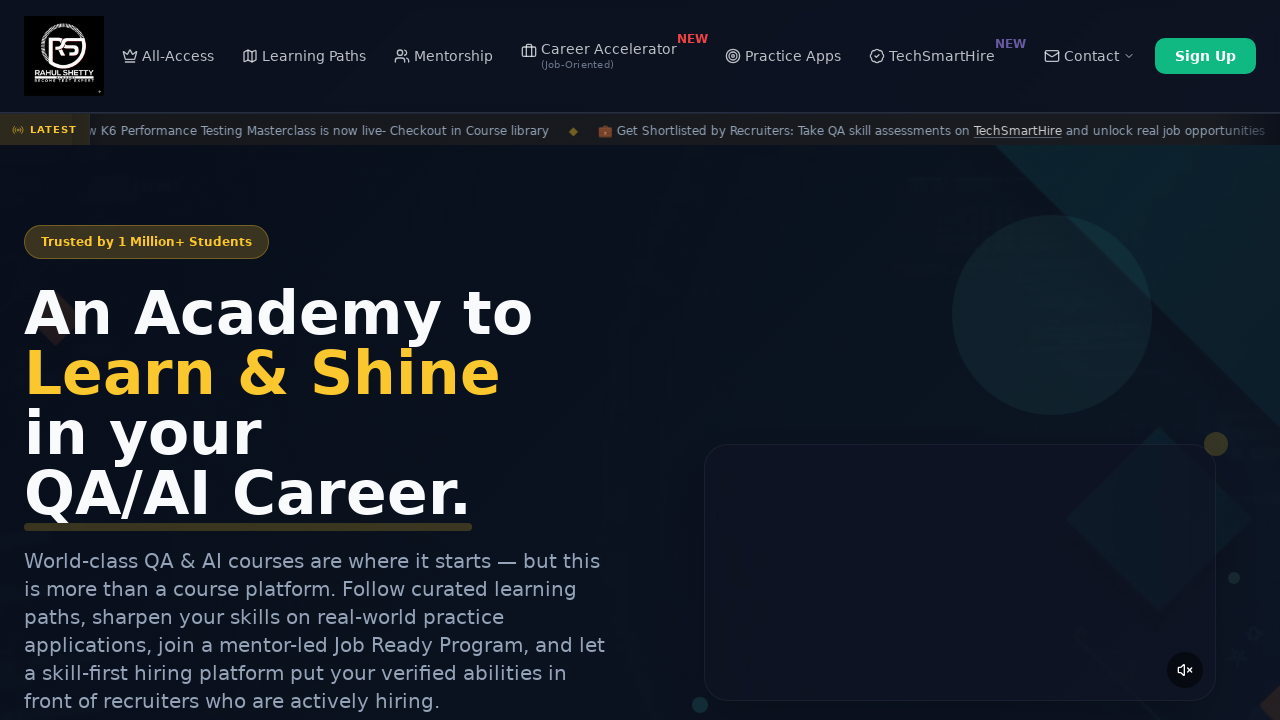

Filled name field with extracted course name: 'Playwright Testing' on input[name='name']
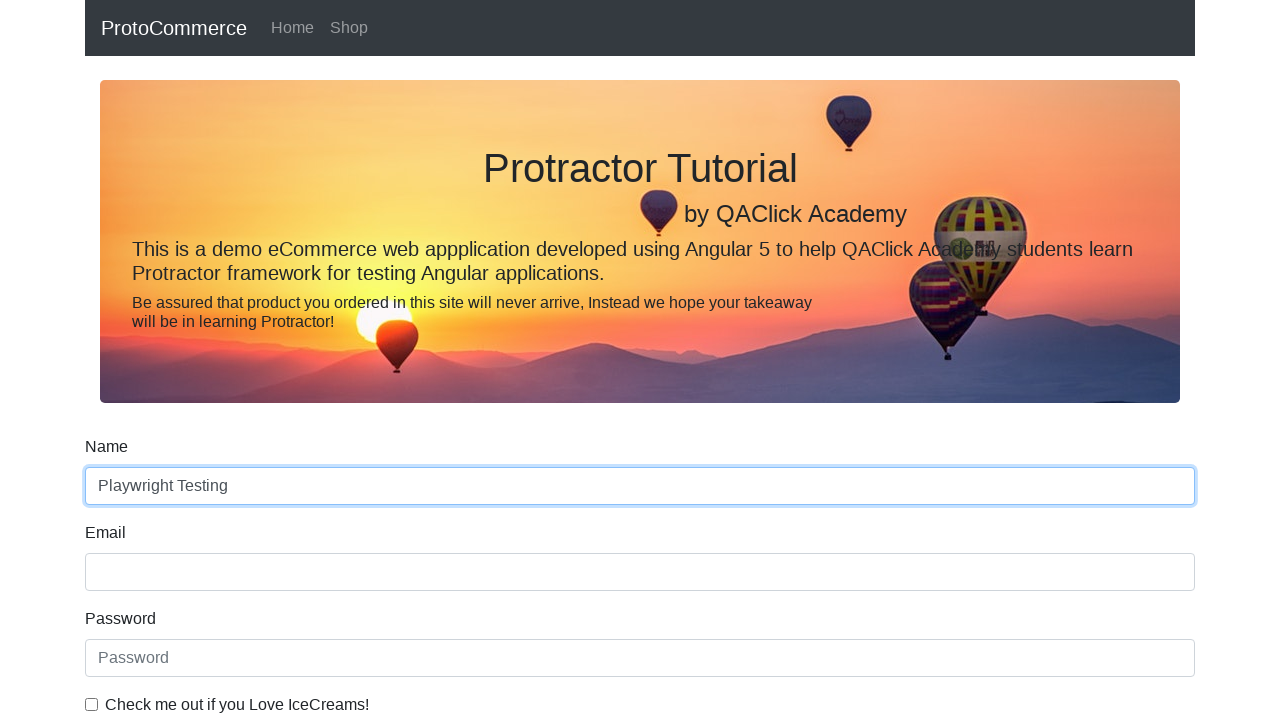

Waited 500ms to ensure form field was filled
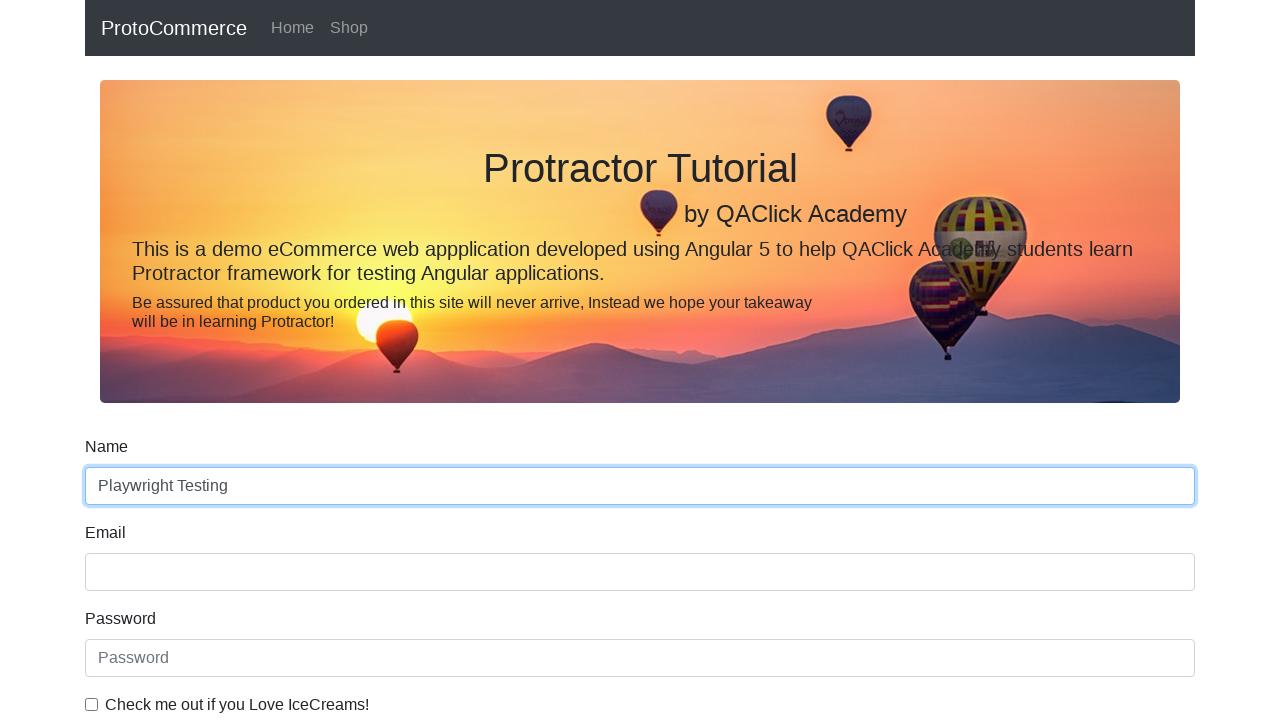

Closed the second browser window
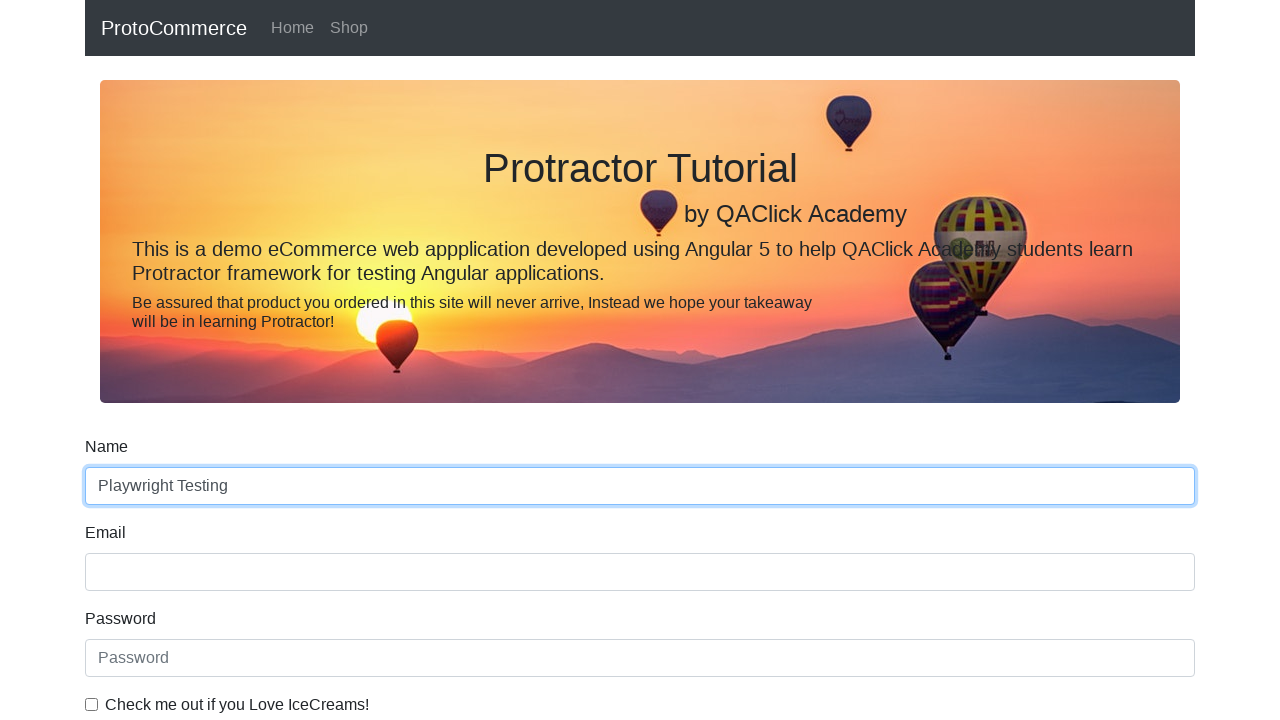

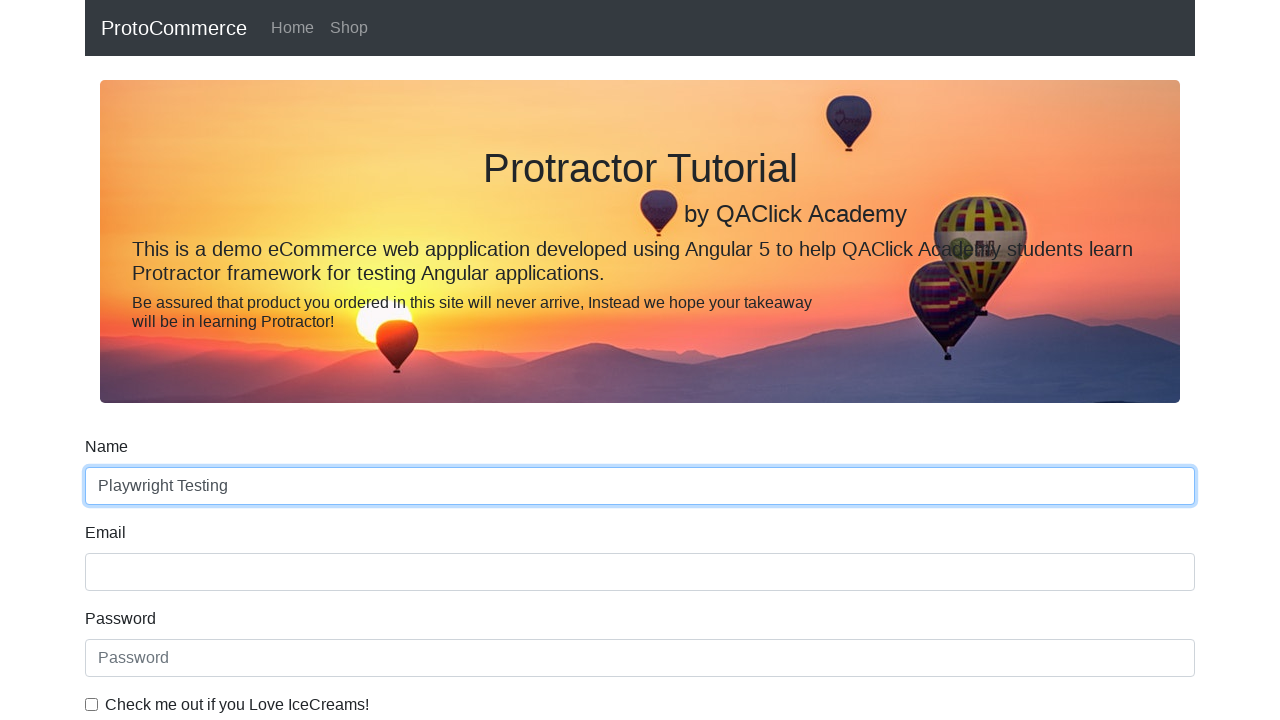